Tests drag and drop functionality by dragging an element from its original position and dropping it onto a target area

Starting URL: https://bonigarcia.dev/selenium-webdriver-java/drag-and-drop.html

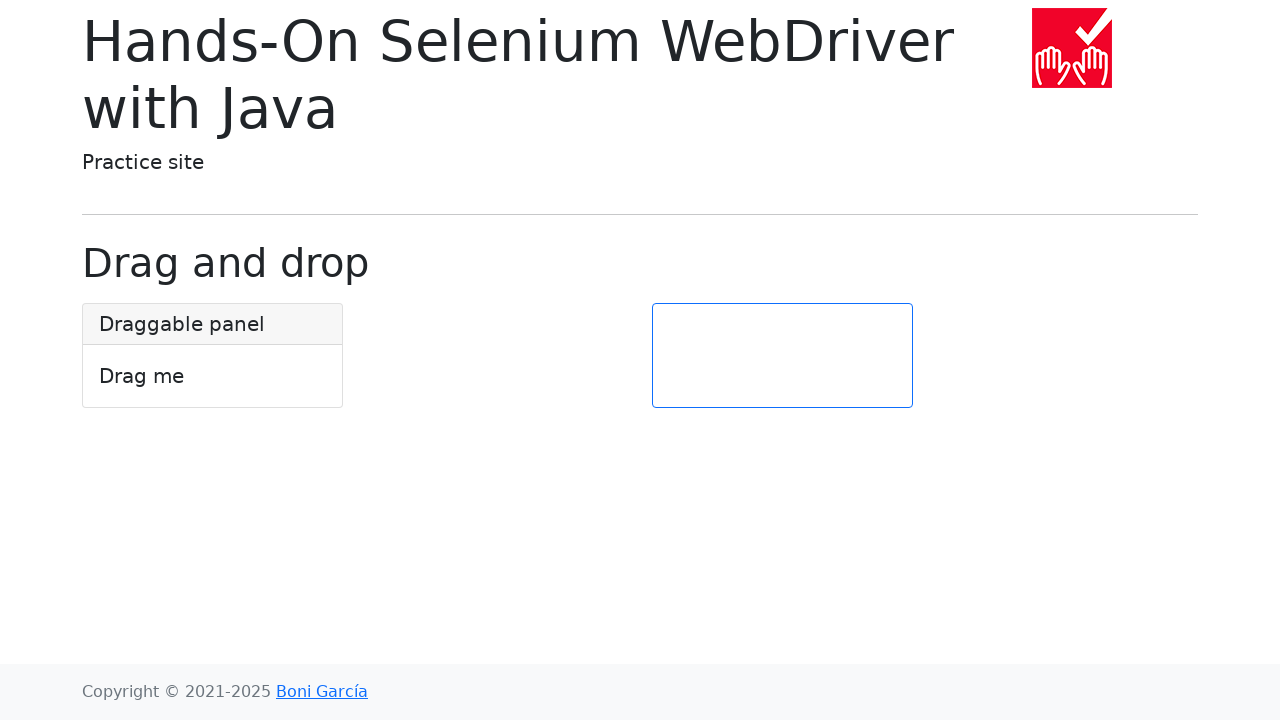

Located draggable element with id 'draggable'
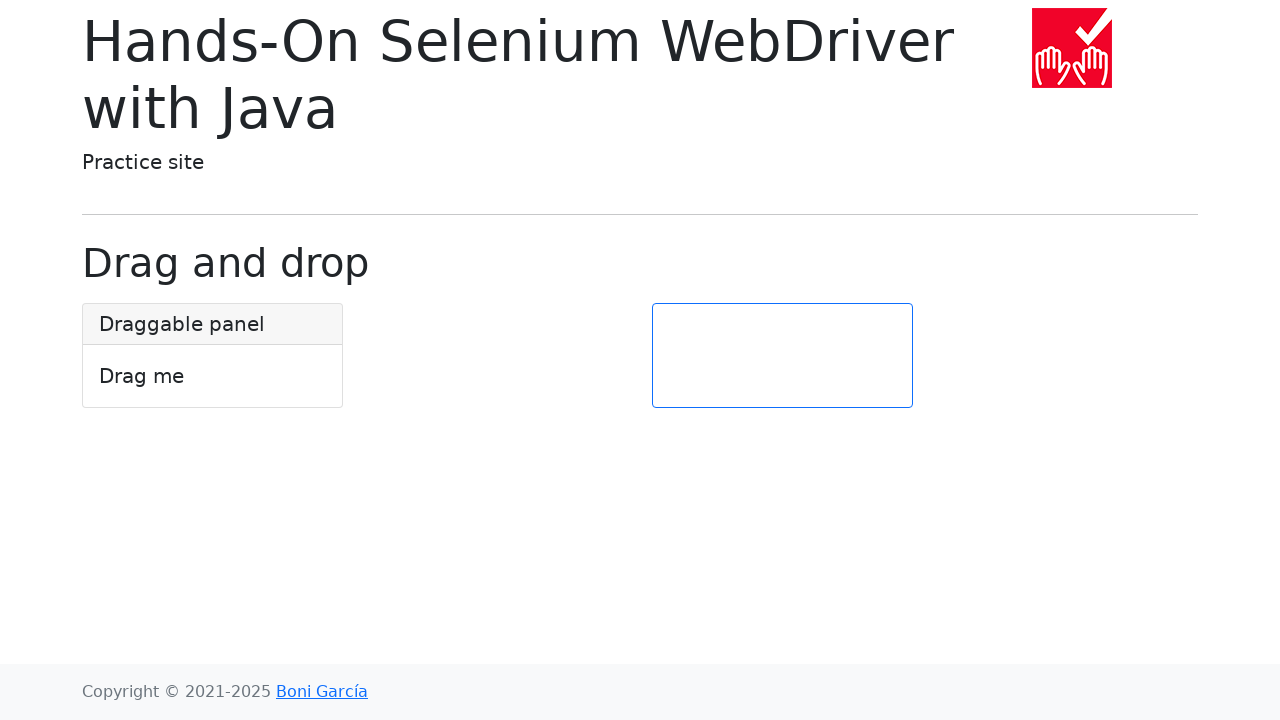

Located target drop zone with id 'target'
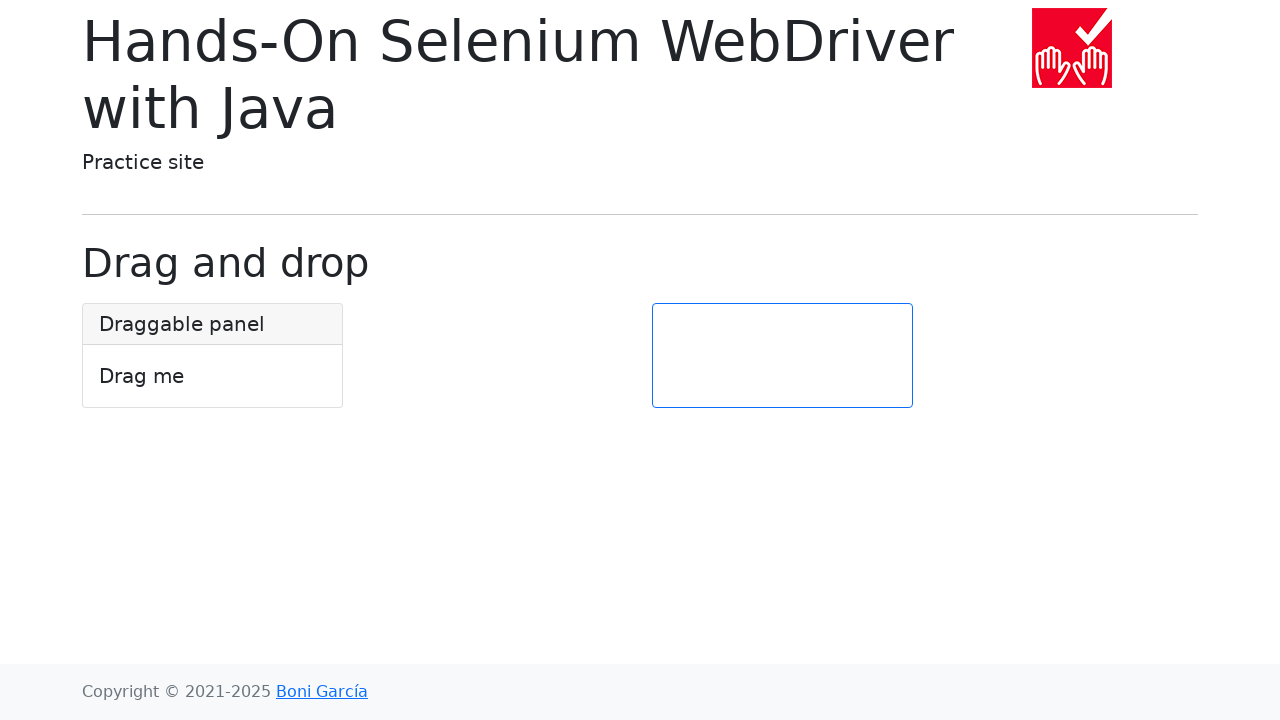

Dragged element from original position and dropped it onto target area at (782, 356)
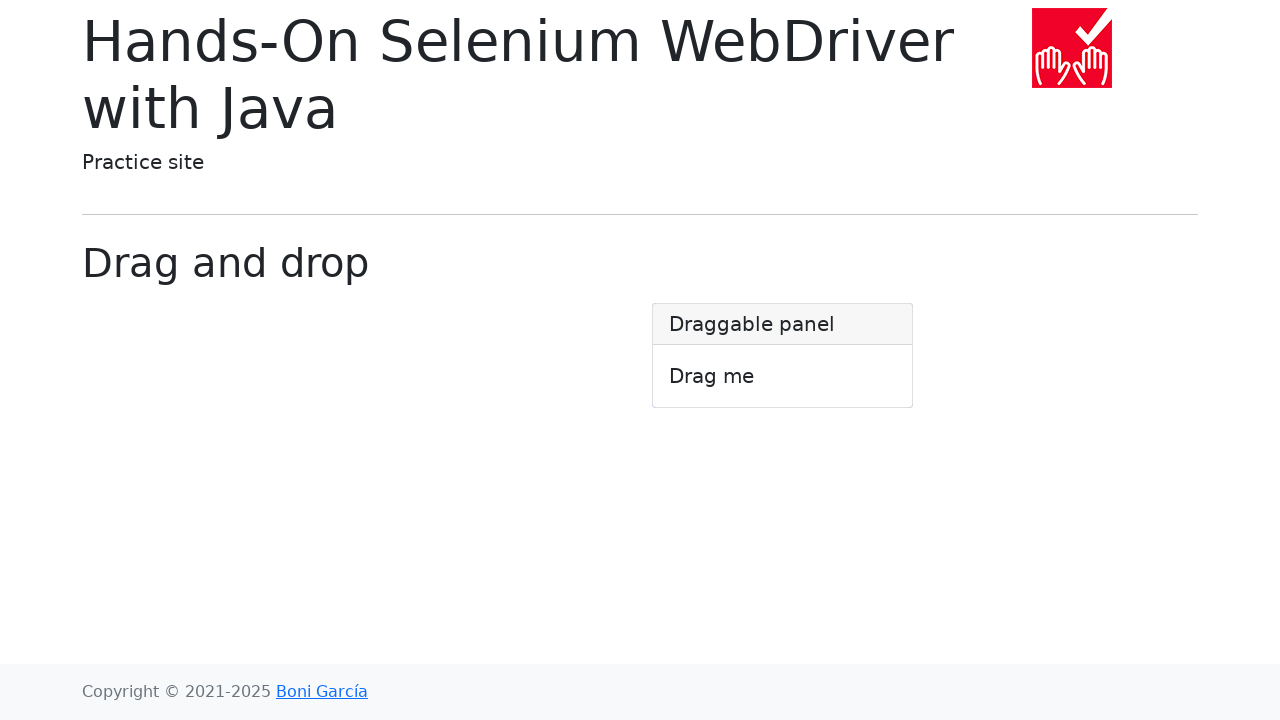

Waited 500ms for drag and drop action to complete
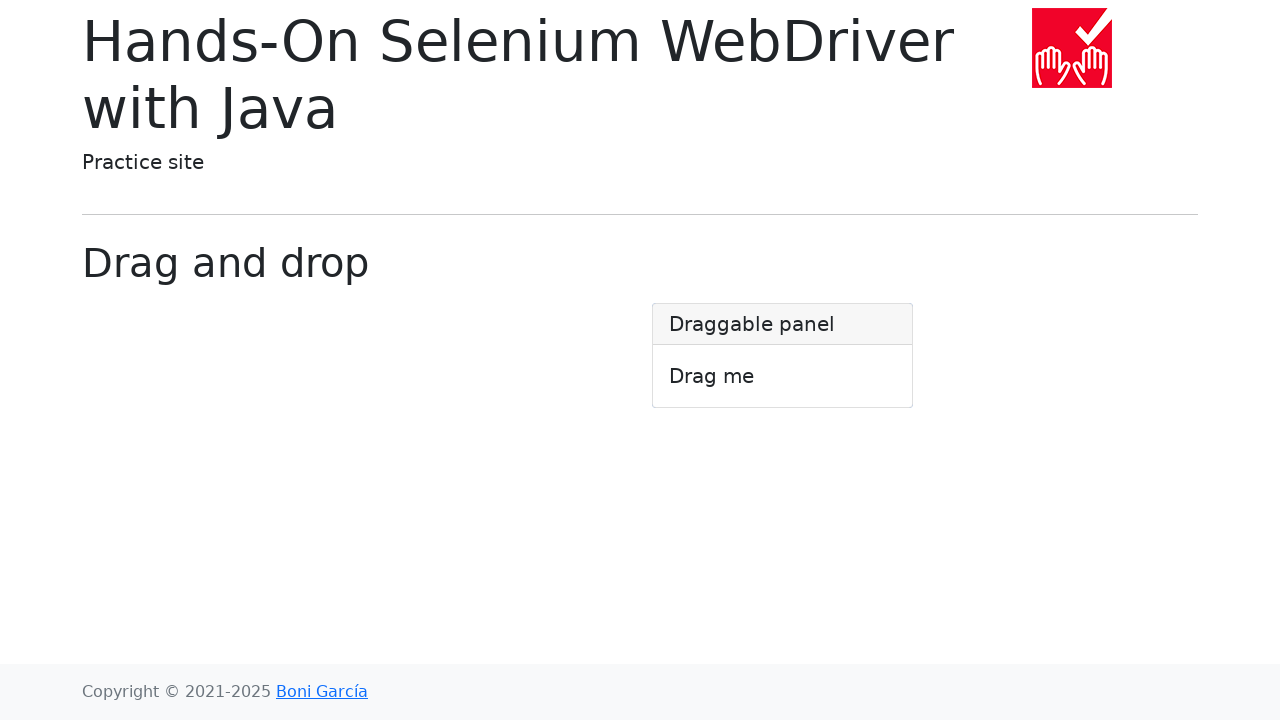

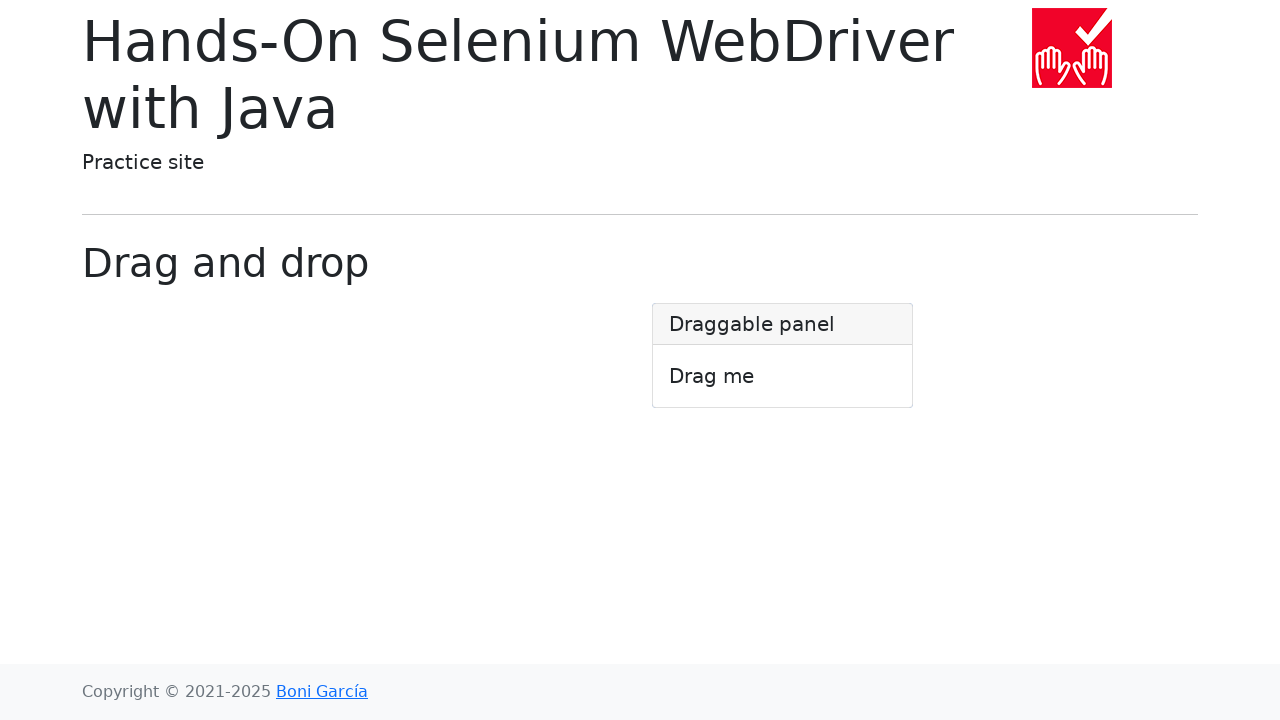